Tests error message display when attempting to login with blank username field

Starting URL: https://www.saucedemo.com/

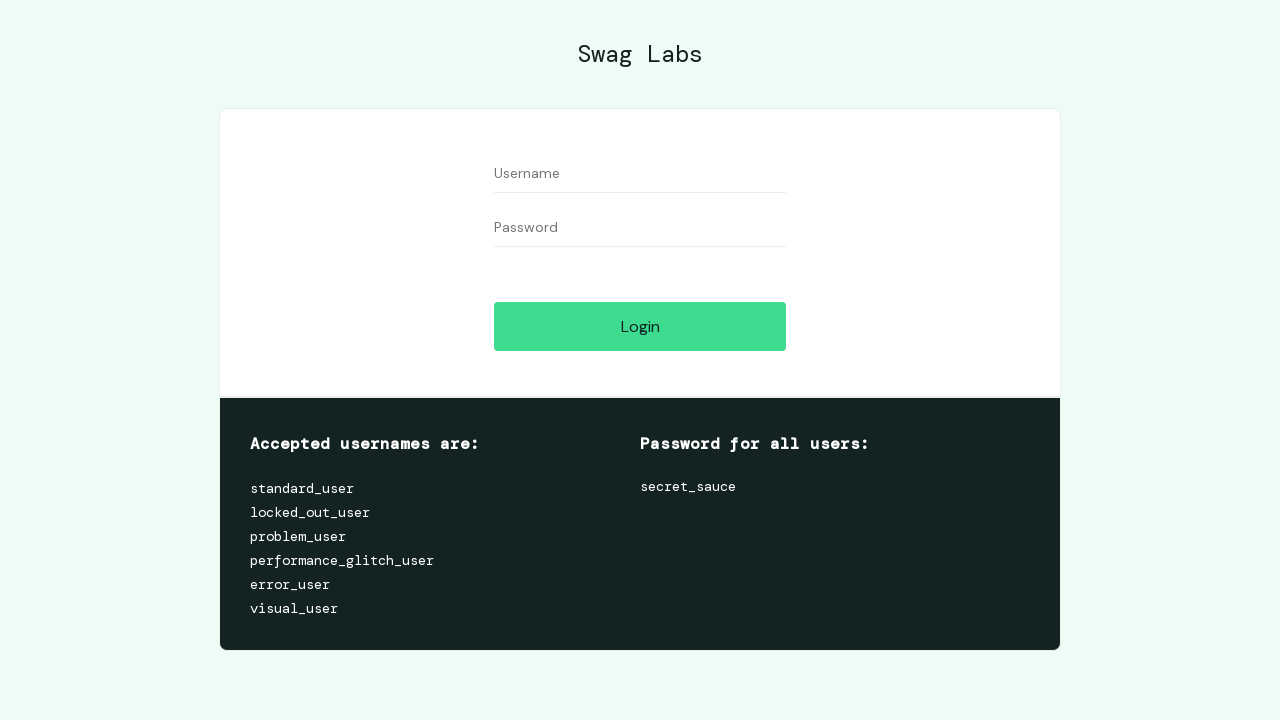

Navigated to Sauce Labs demo login page
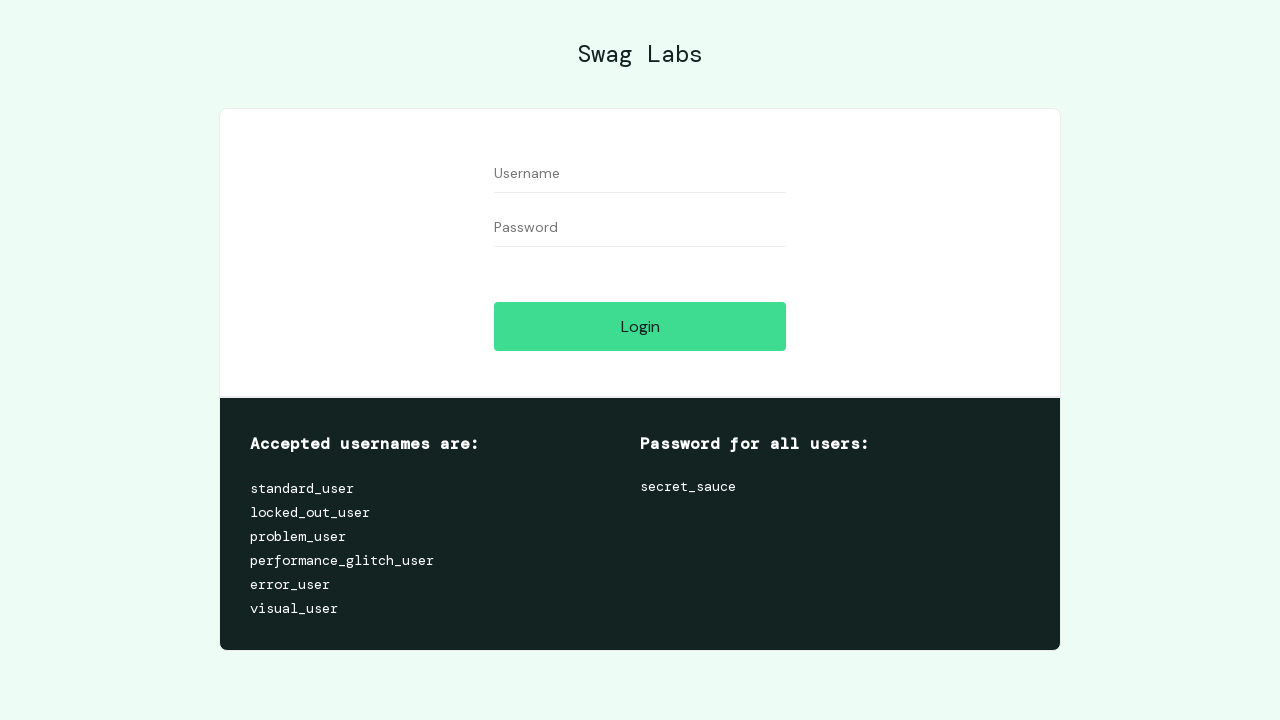

Left username field blank on //*[@id="user-name"]
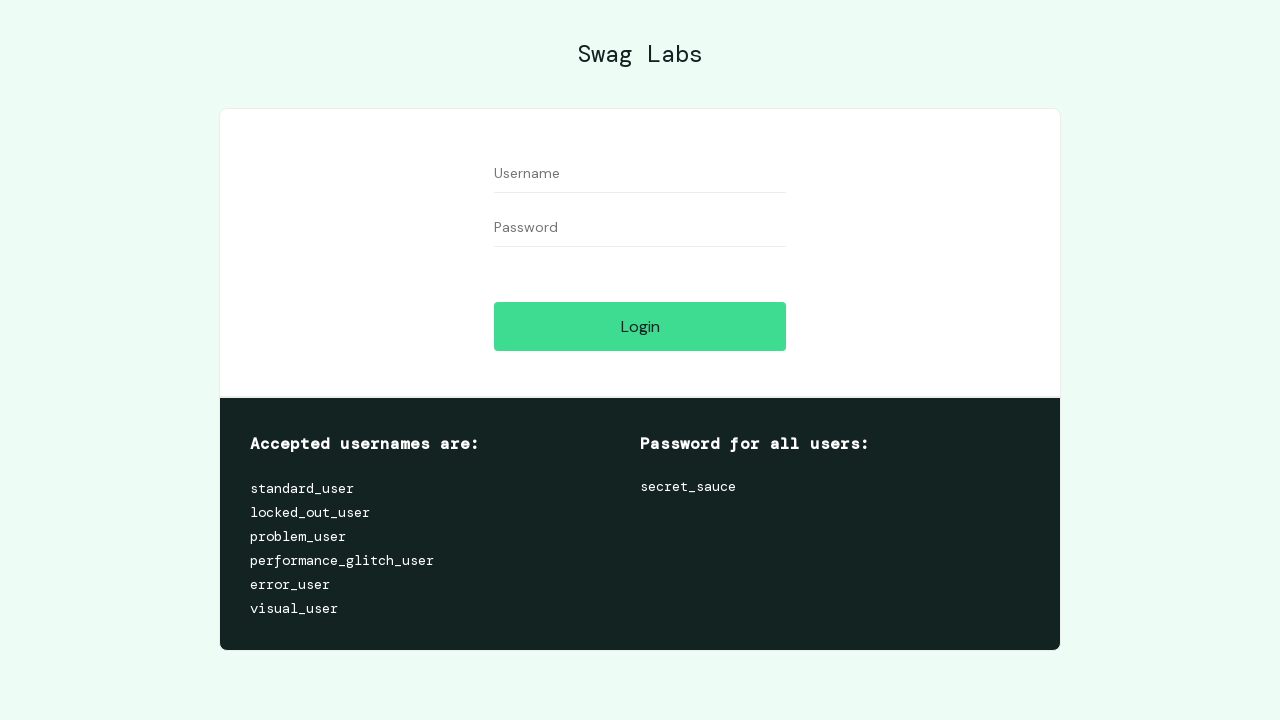

Clicked login button with blank username at (640, 326) on //*[@id="login-button"]
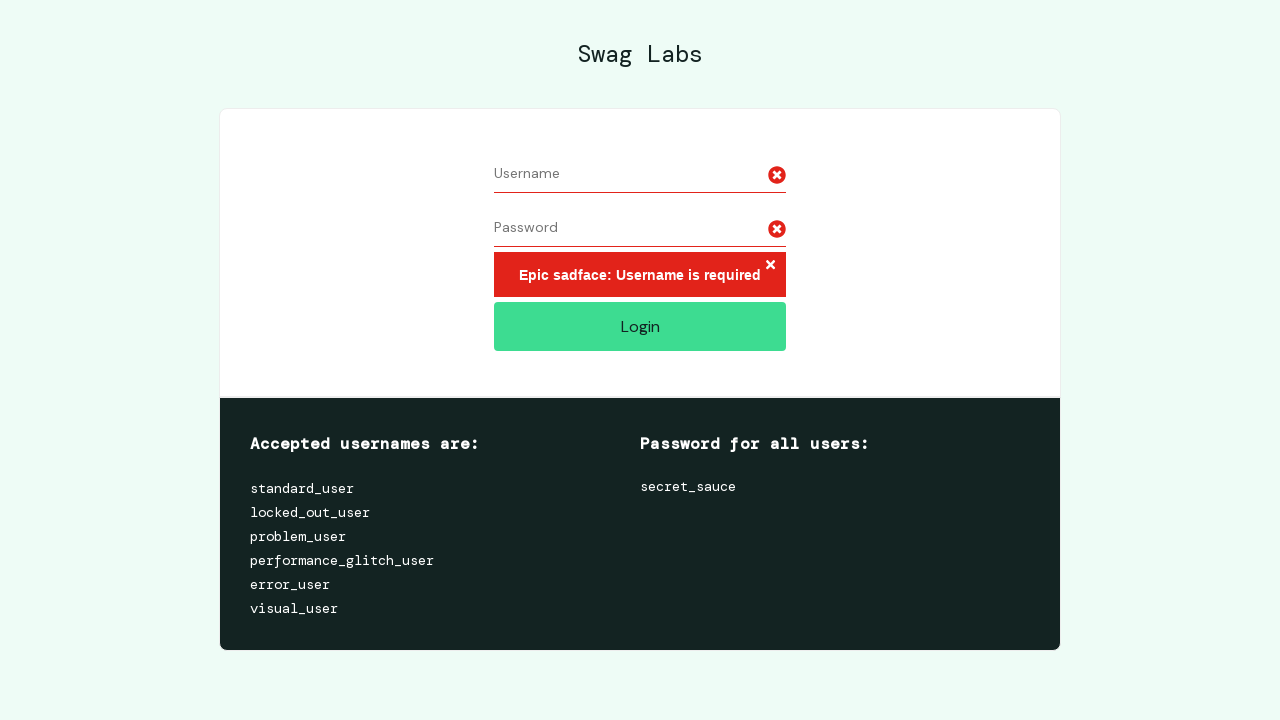

Error message appeared on screen
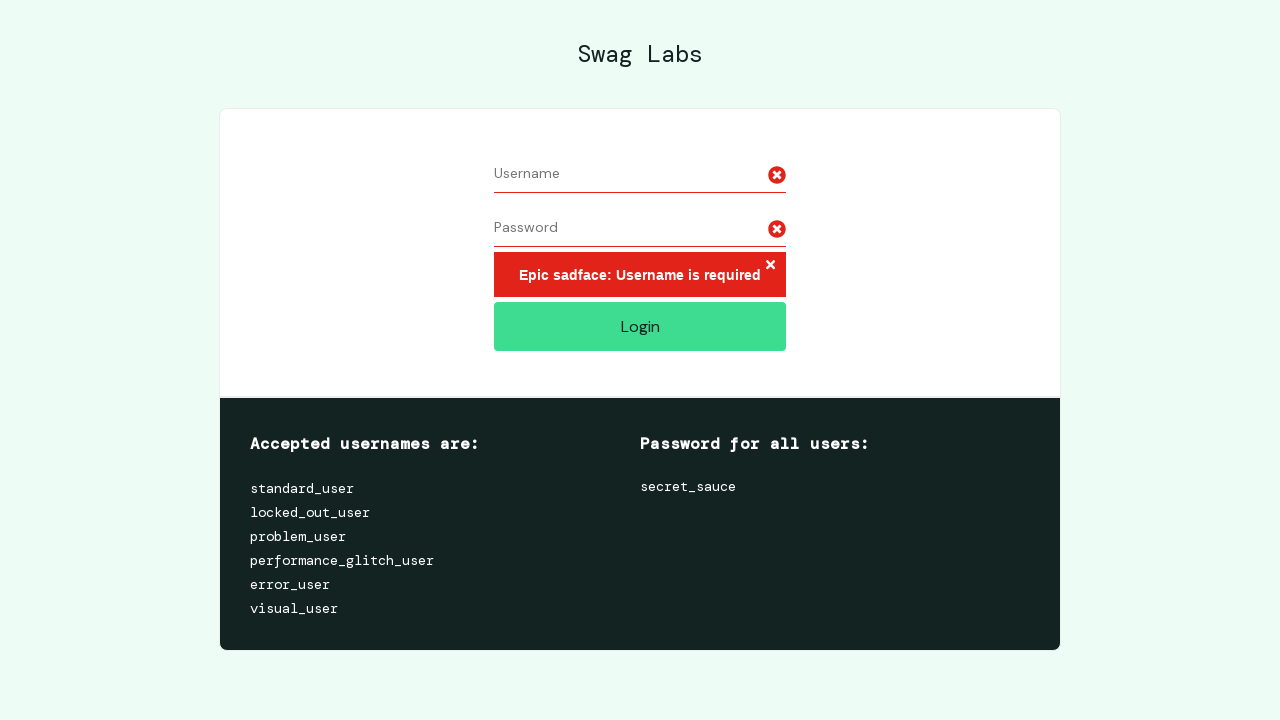

Retrieved error message text: Epic sadface: Username is required
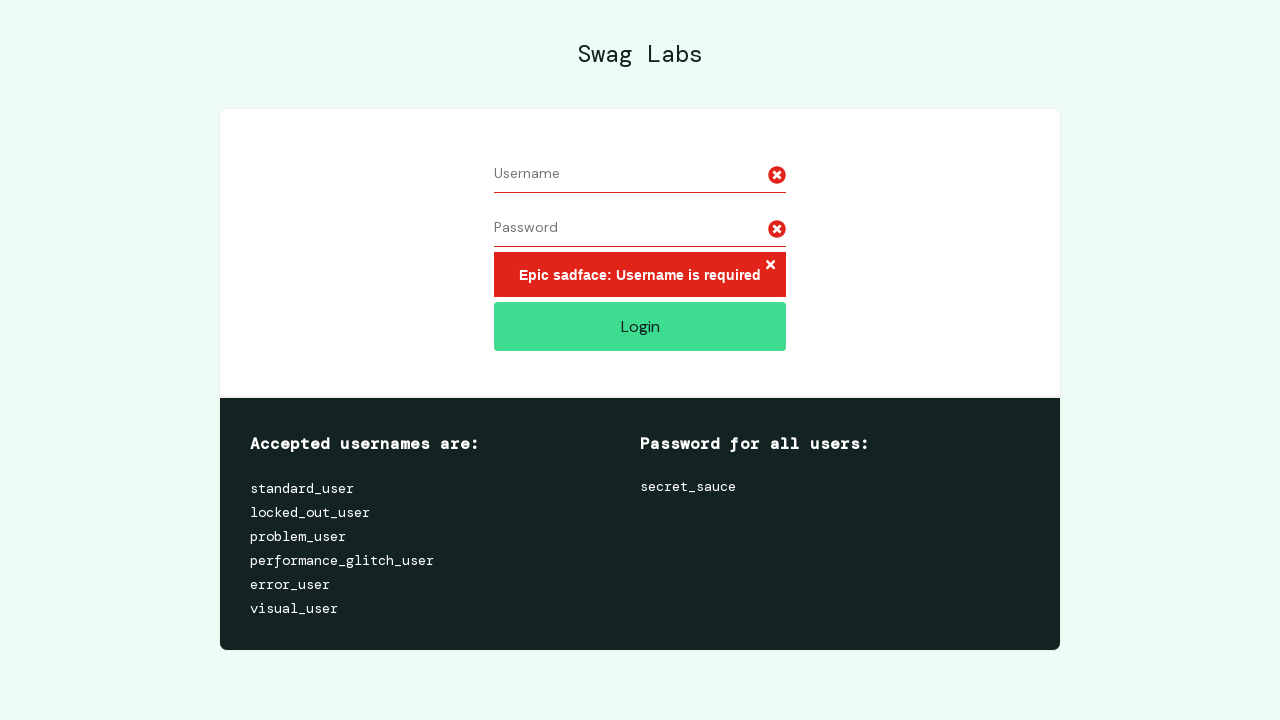

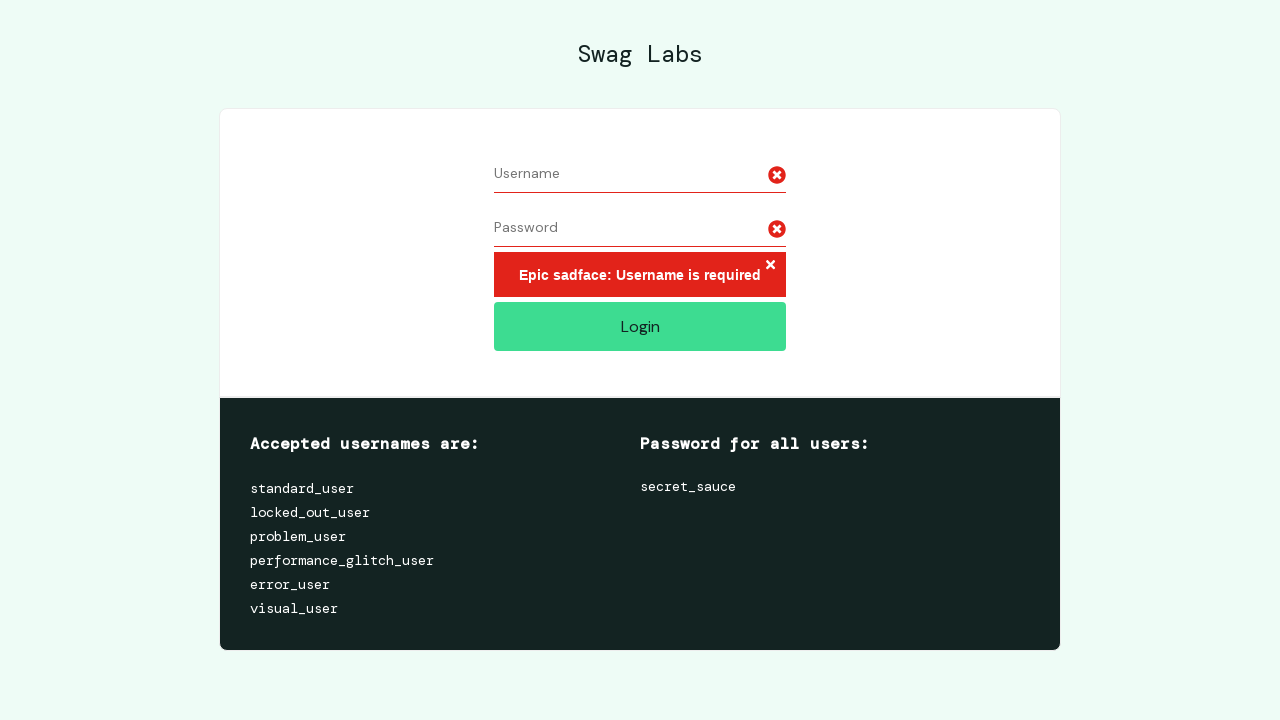